Tests dropdown functionality by selecting options using different methods (index, value, visible text) and verifying the dropdown contains 3 options

Starting URL: https://the-internet.herokuapp.com/dropdown

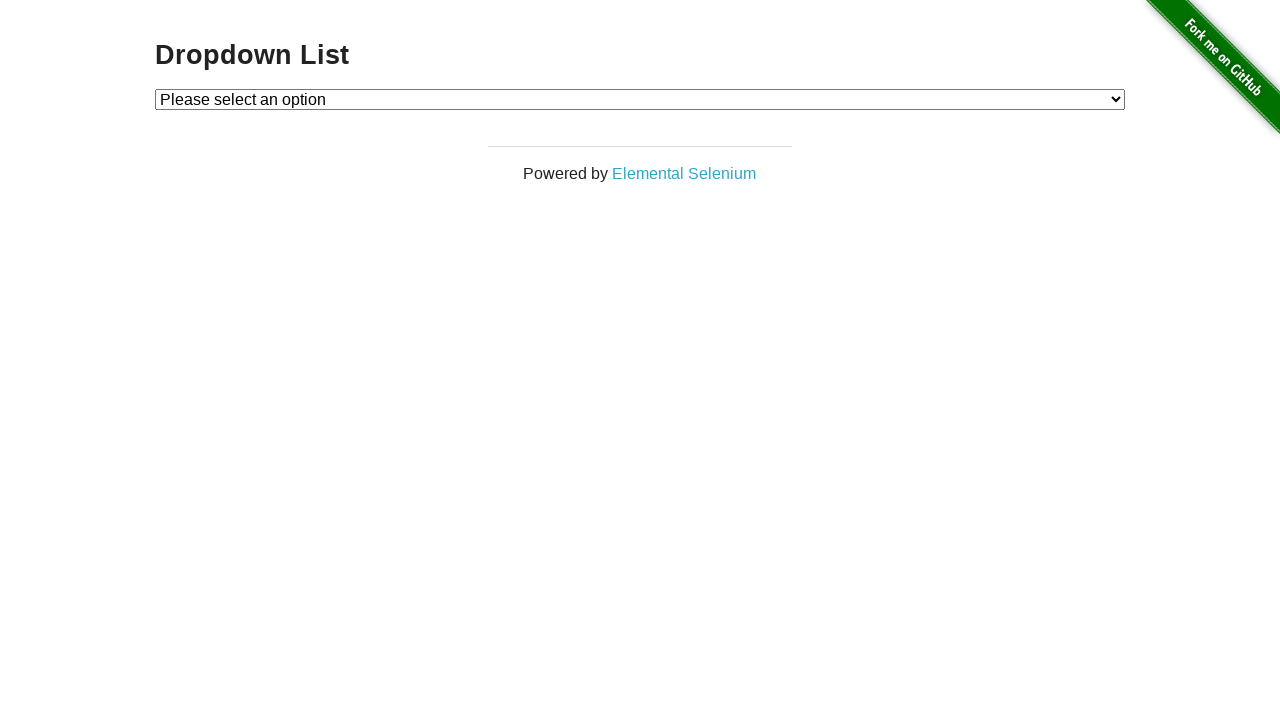

Navigated to dropdown test page
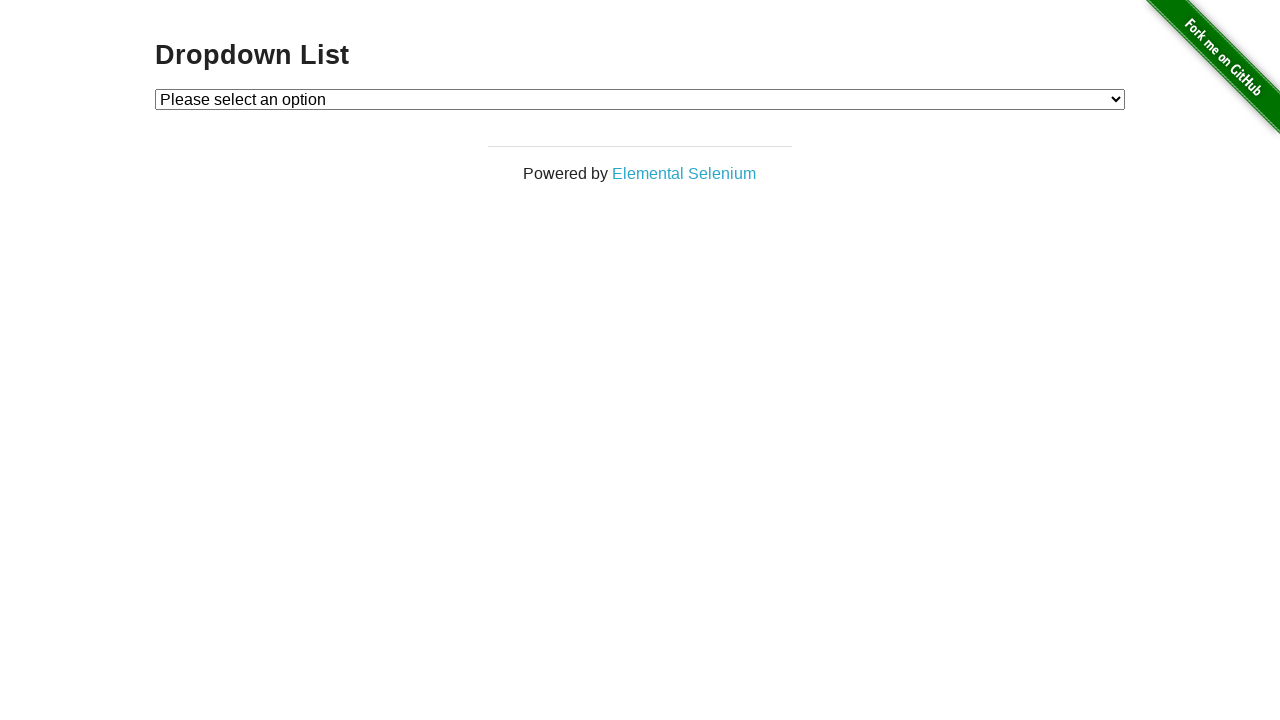

Located dropdown element
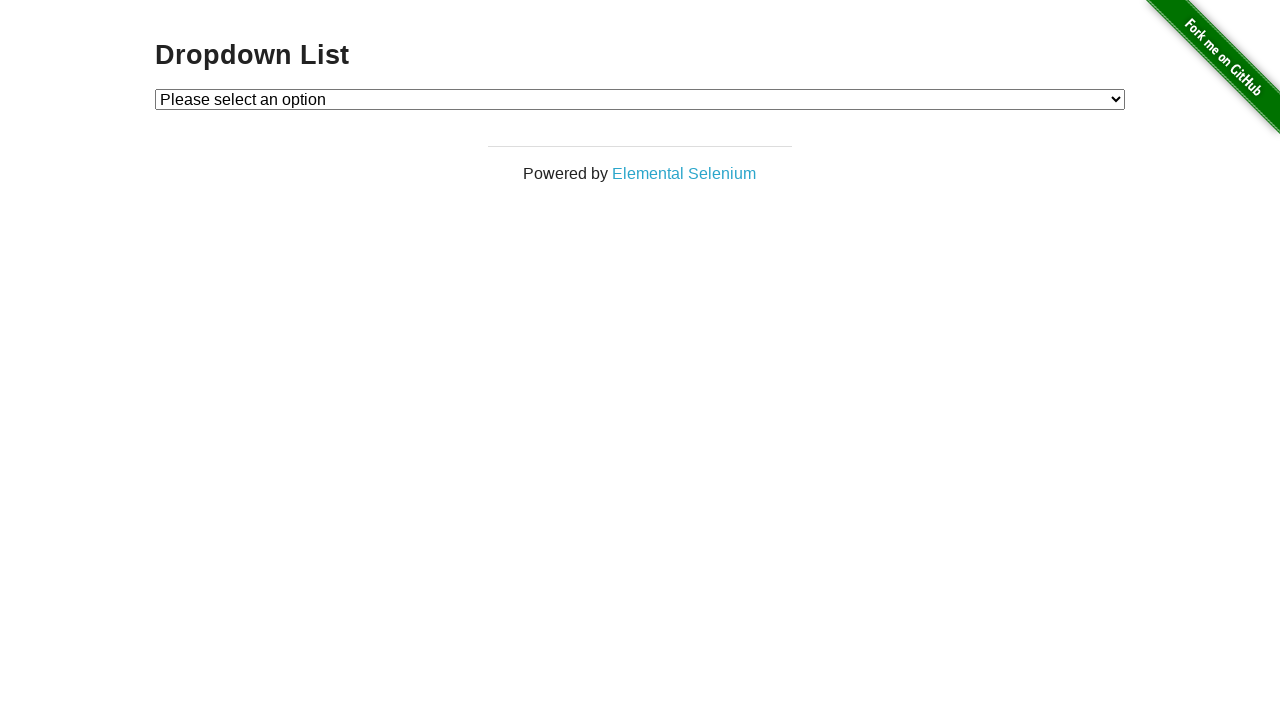

Selected Option 1 by index on select#dropdown
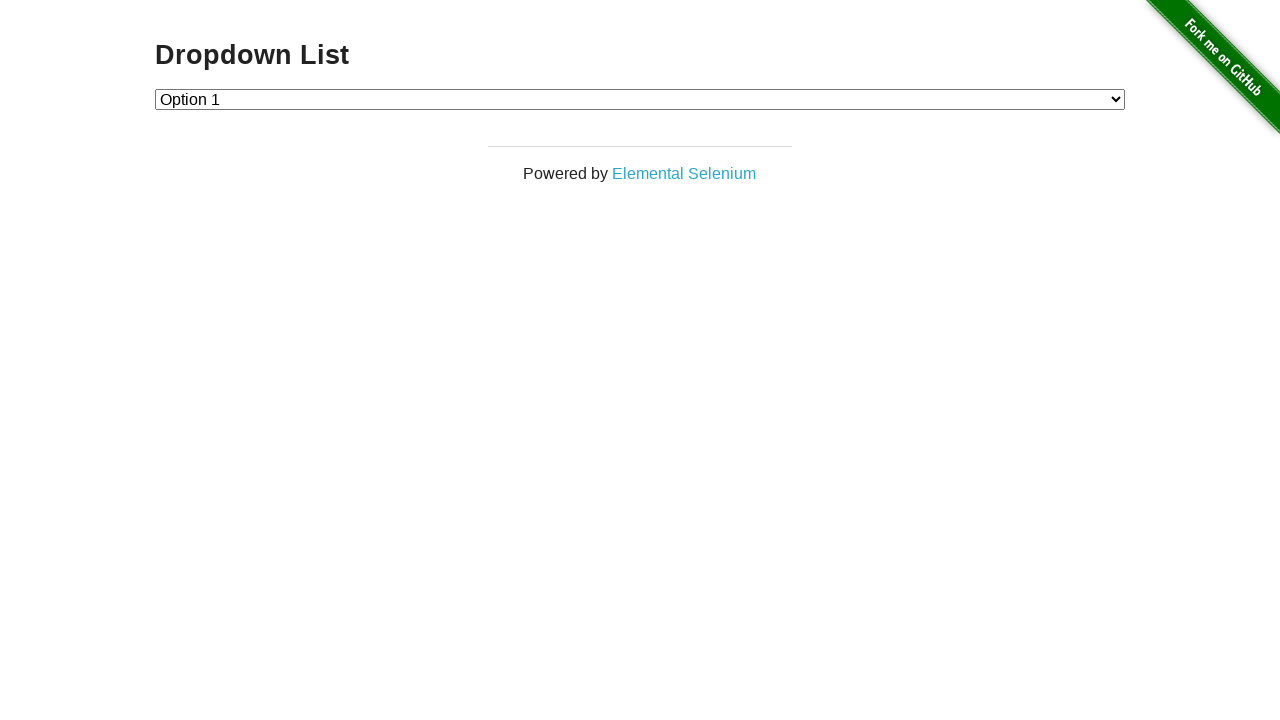

Selected Option 2 by value on select#dropdown
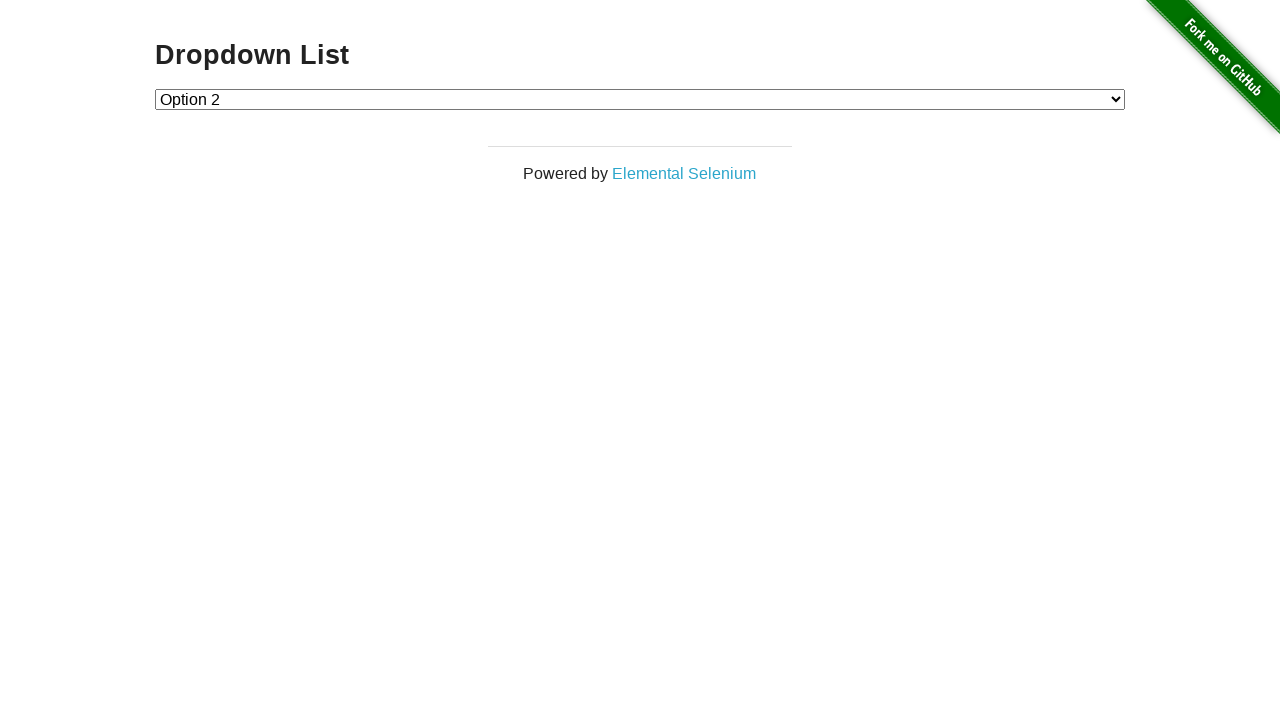

Selected Option 1 by visible text on select#dropdown
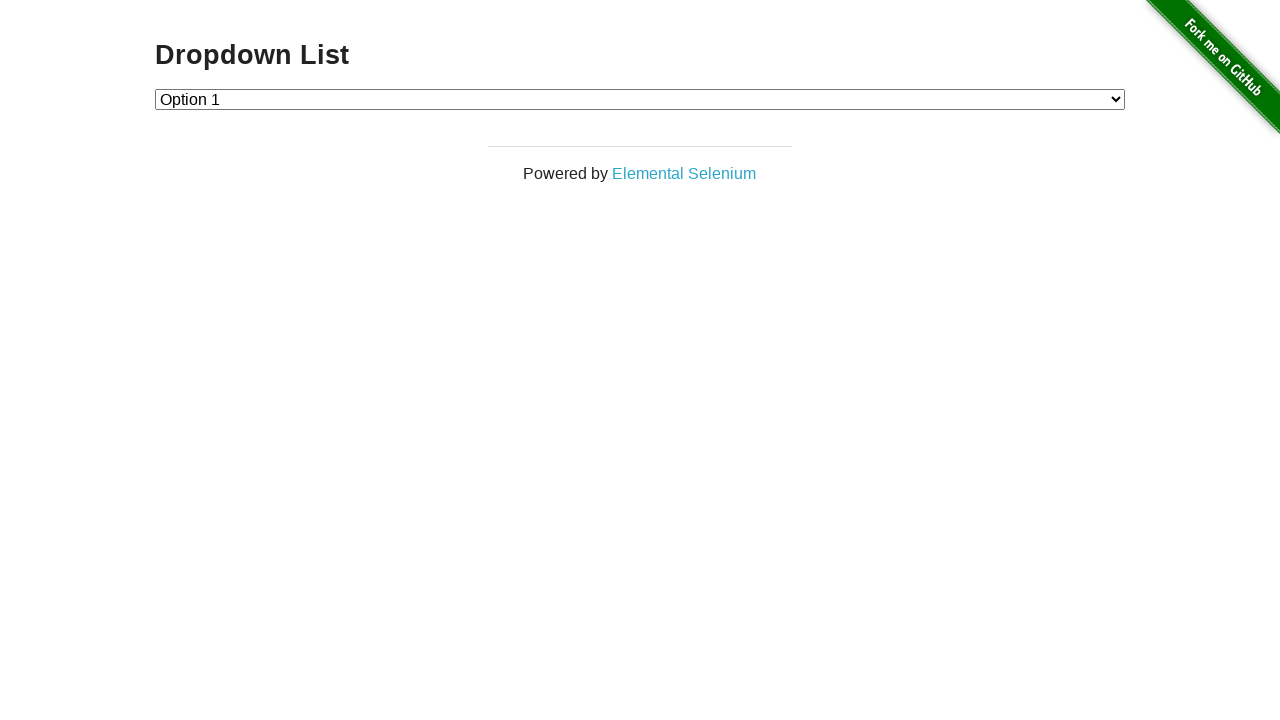

Retrieved all dropdown options
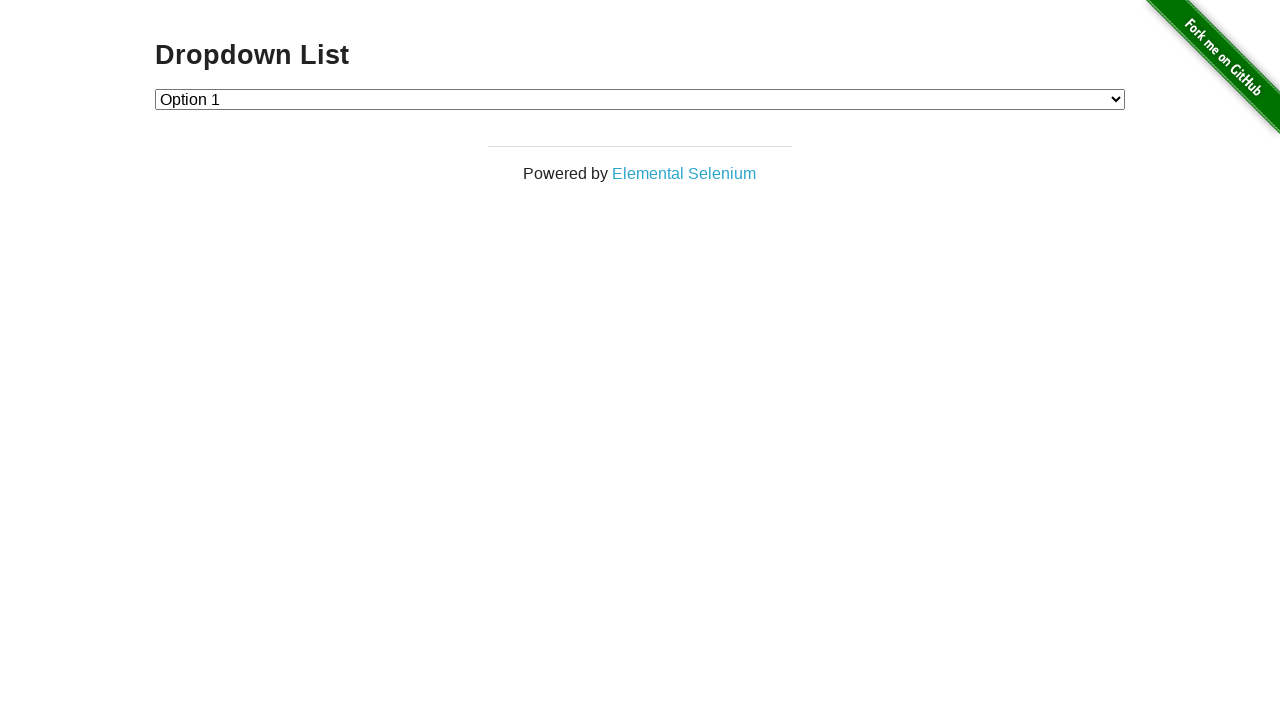

Verified dropdown contains exactly 3 options
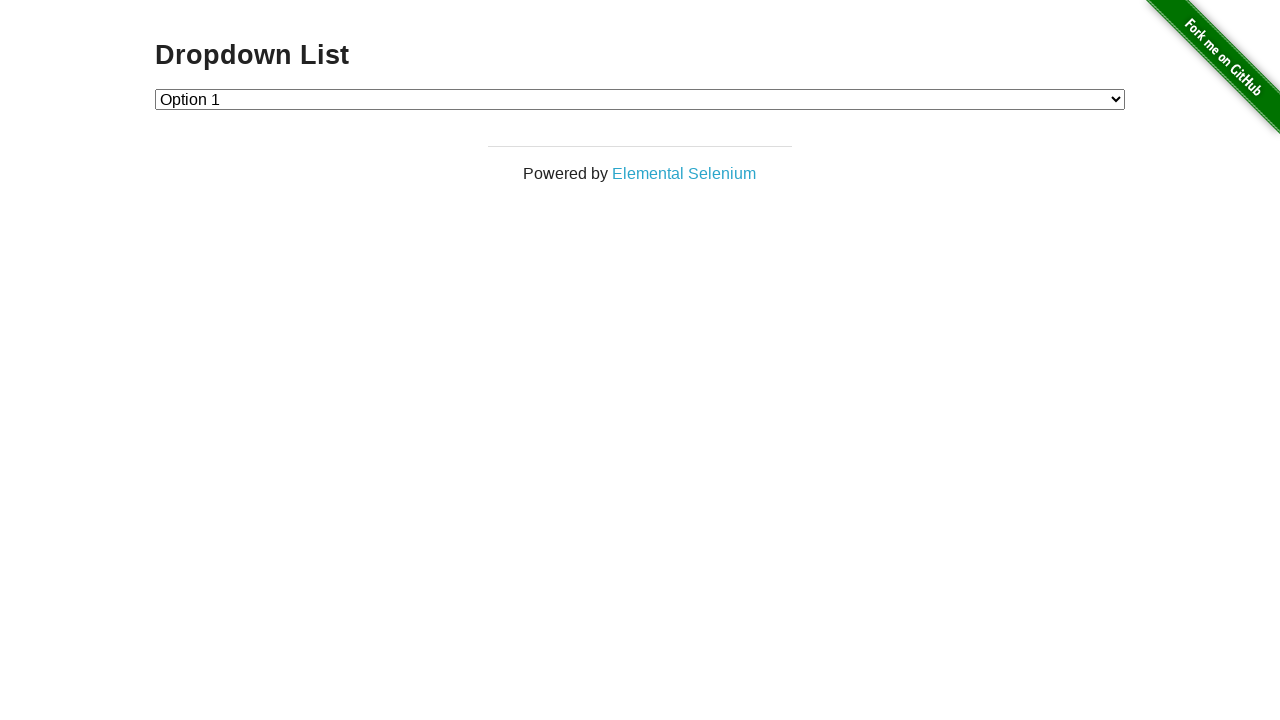

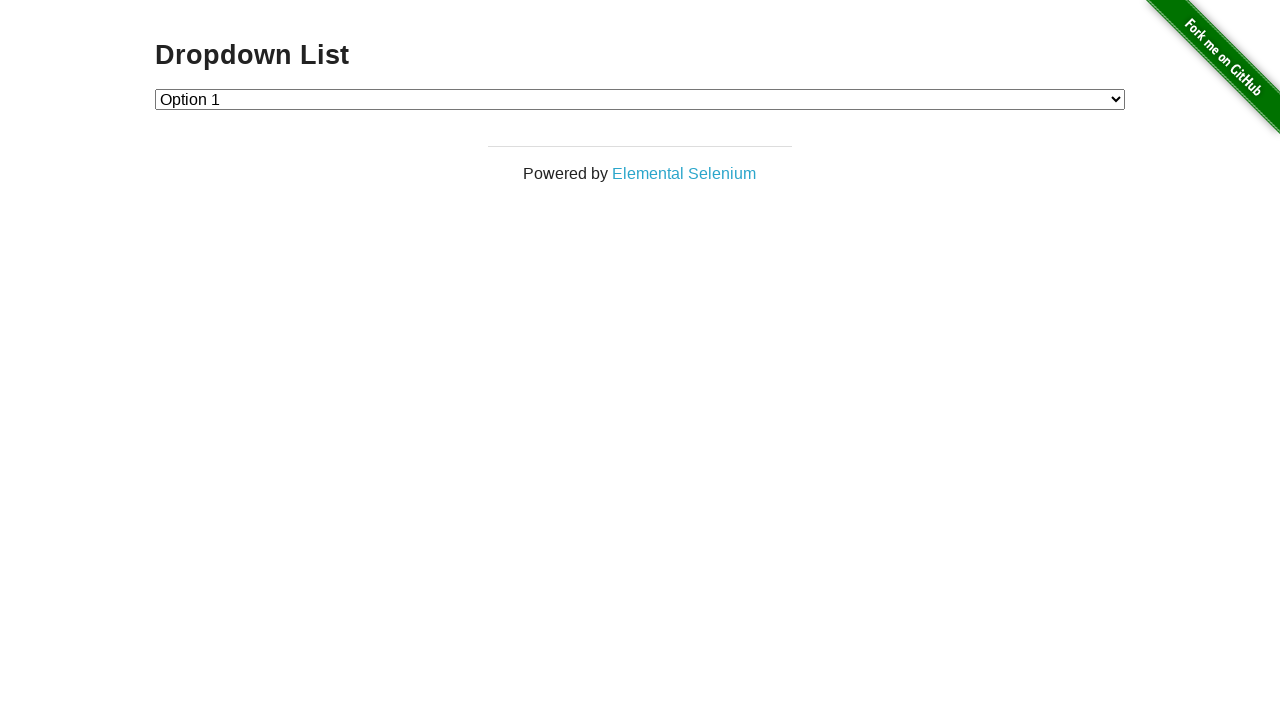